Tests A/B test opt-out by adding an opt-out cookie on the homepage before navigating to the A/B test page, then verifying the test is disabled.

Starting URL: http://the-internet.herokuapp.com

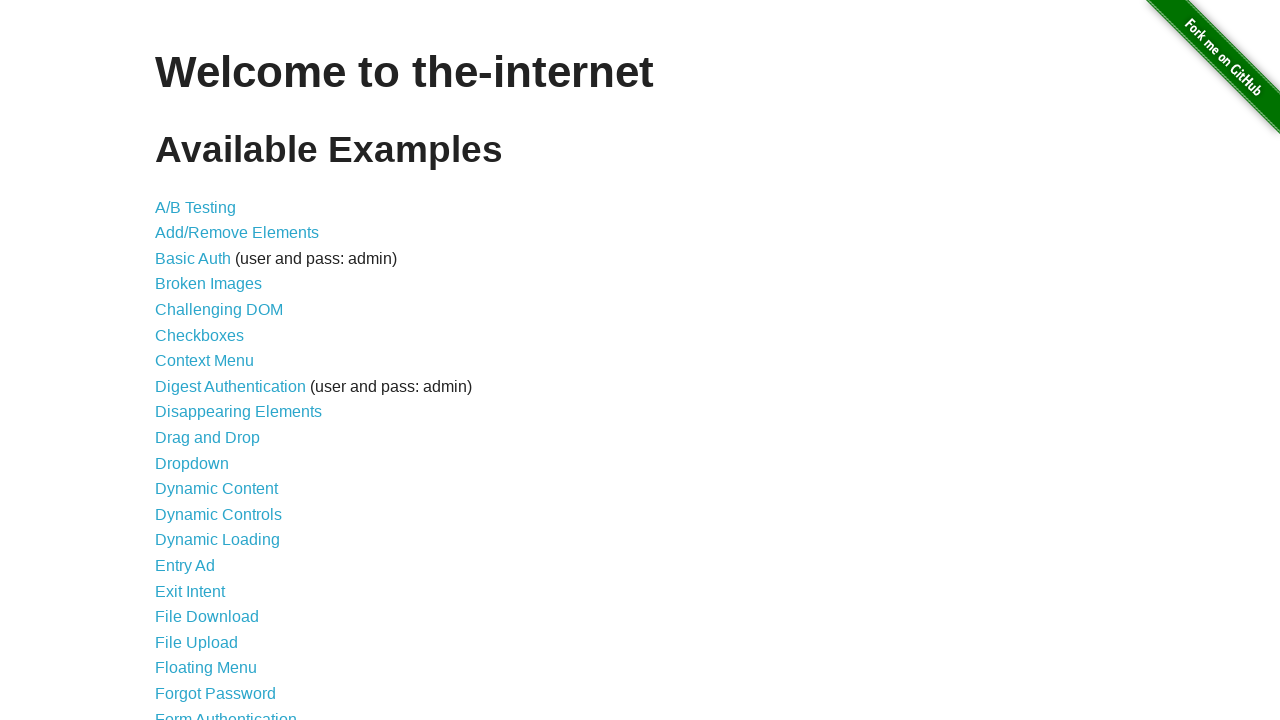

Added optimizelyOptOut cookie to context
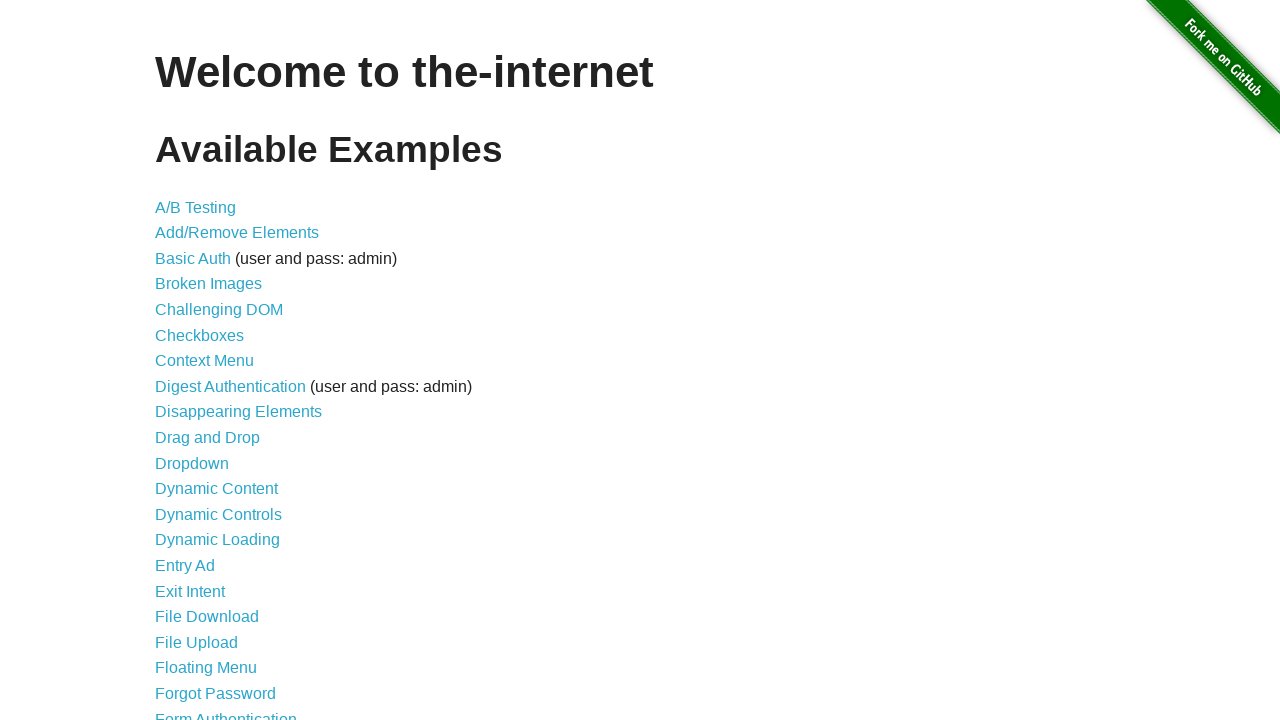

Navigated to A/B test page at http://the-internet.herokuapp.com/abtest
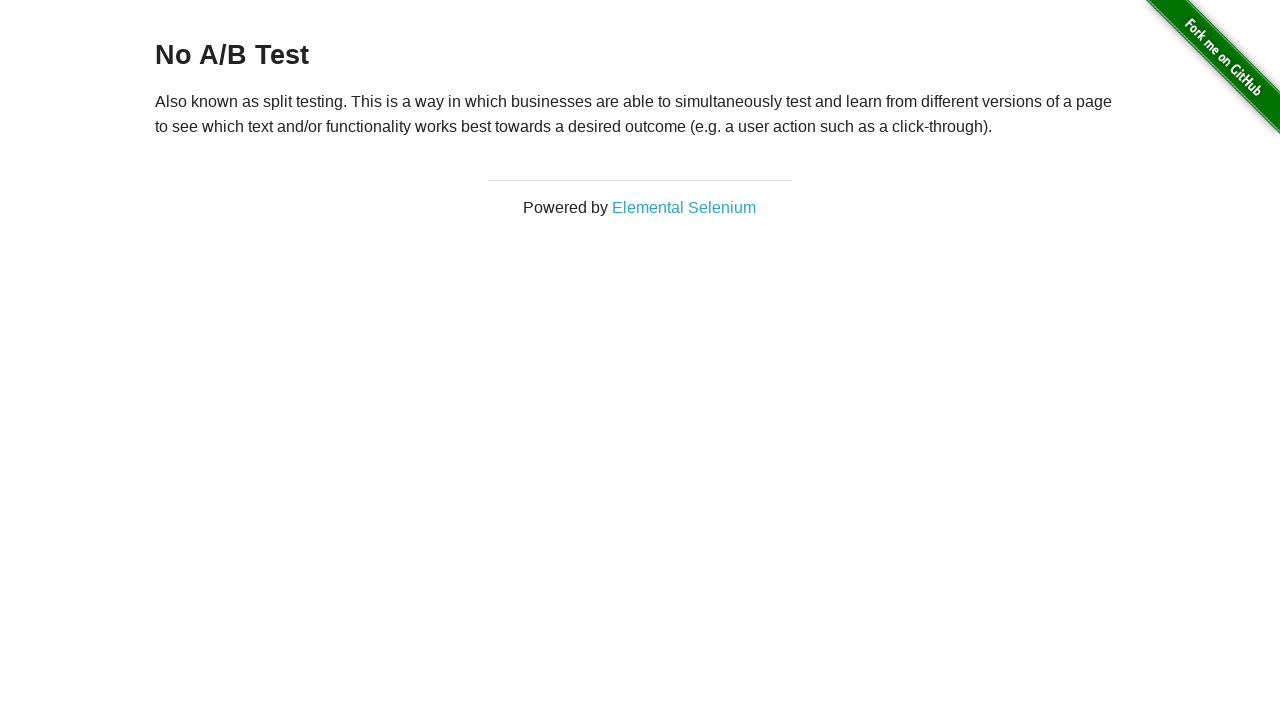

Retrieved heading text: 'No A/B Test'
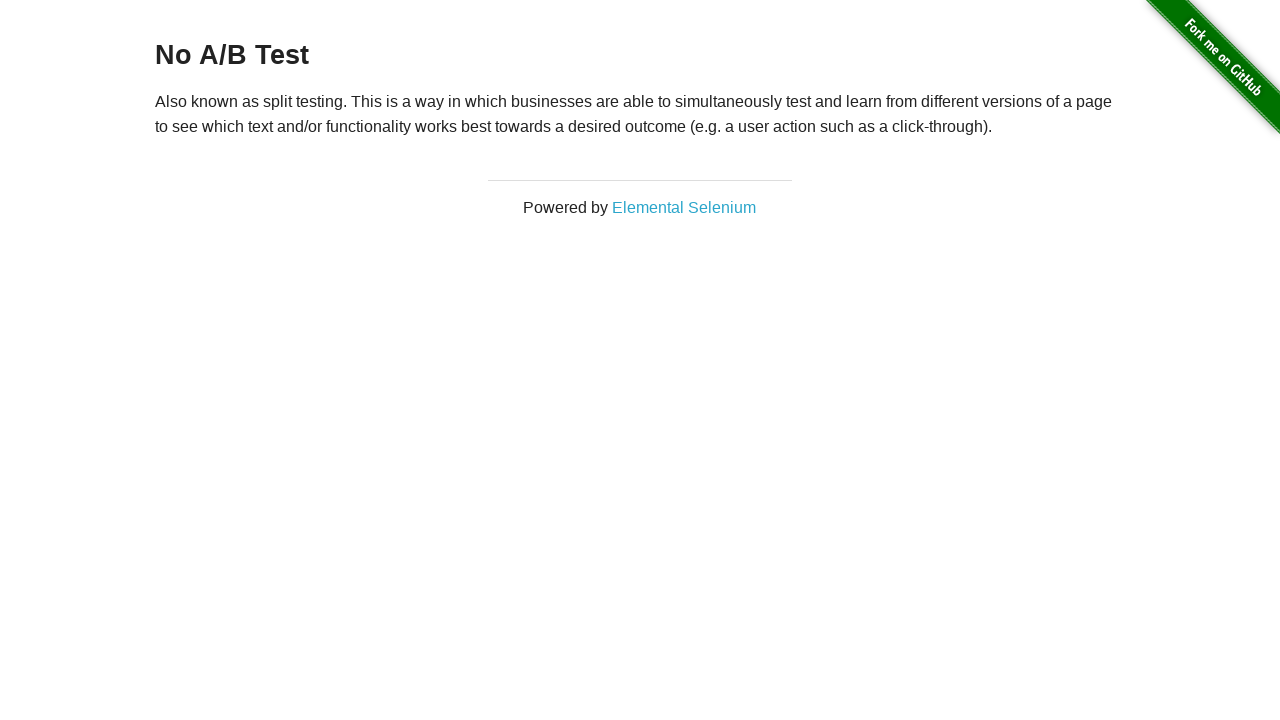

Verified heading text matches 'No A/B Test' - A/B test opt-out successful
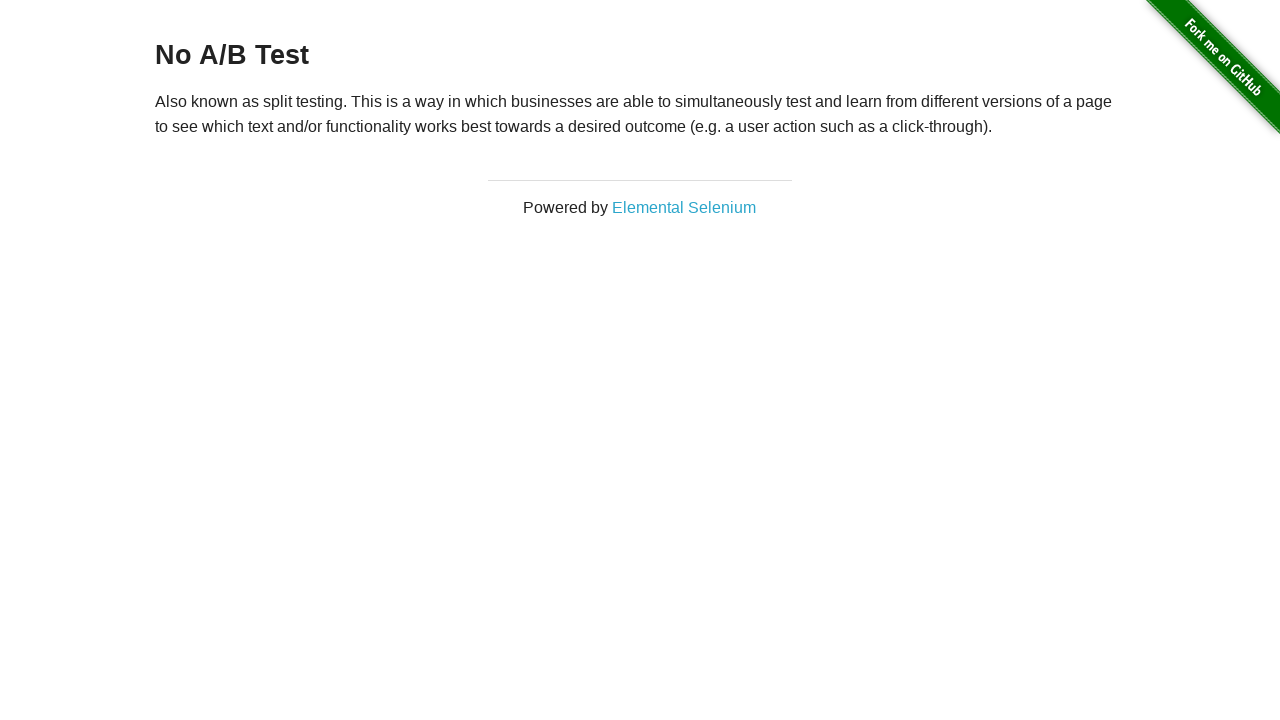

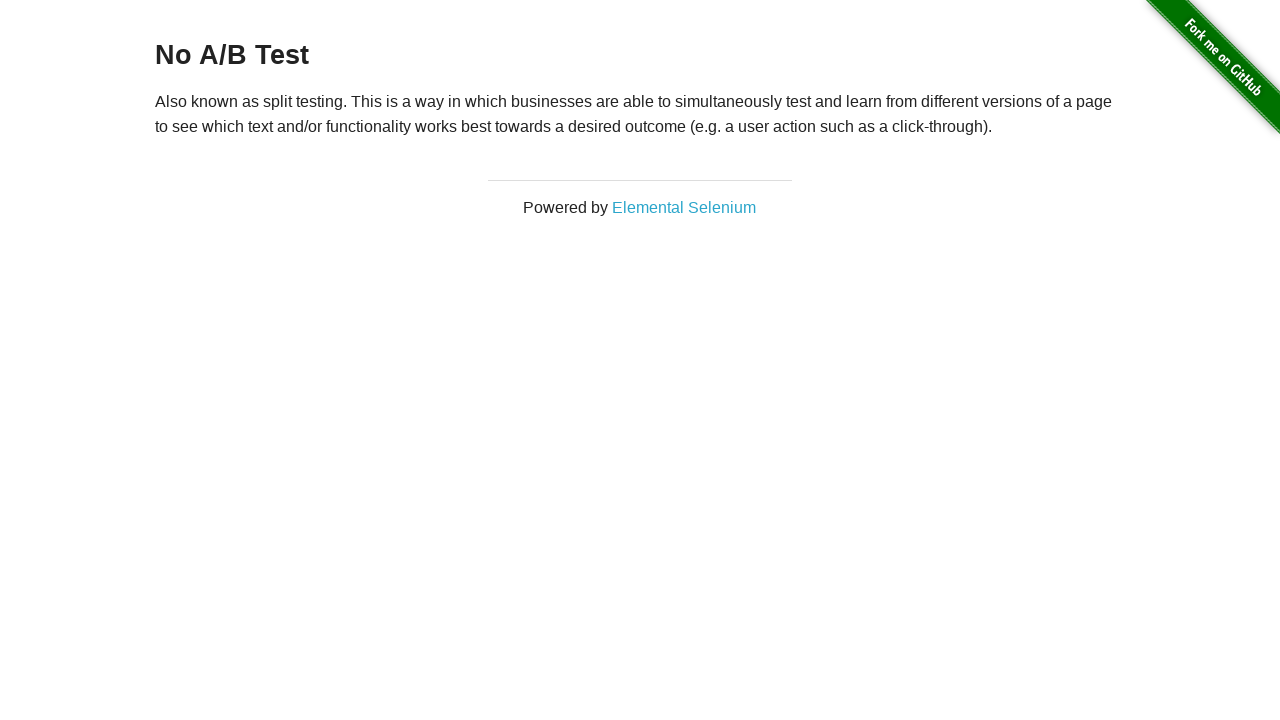